Tests un-marking todo items as complete by unchecking their checkboxes

Starting URL: https://demo.playwright.dev/todomvc

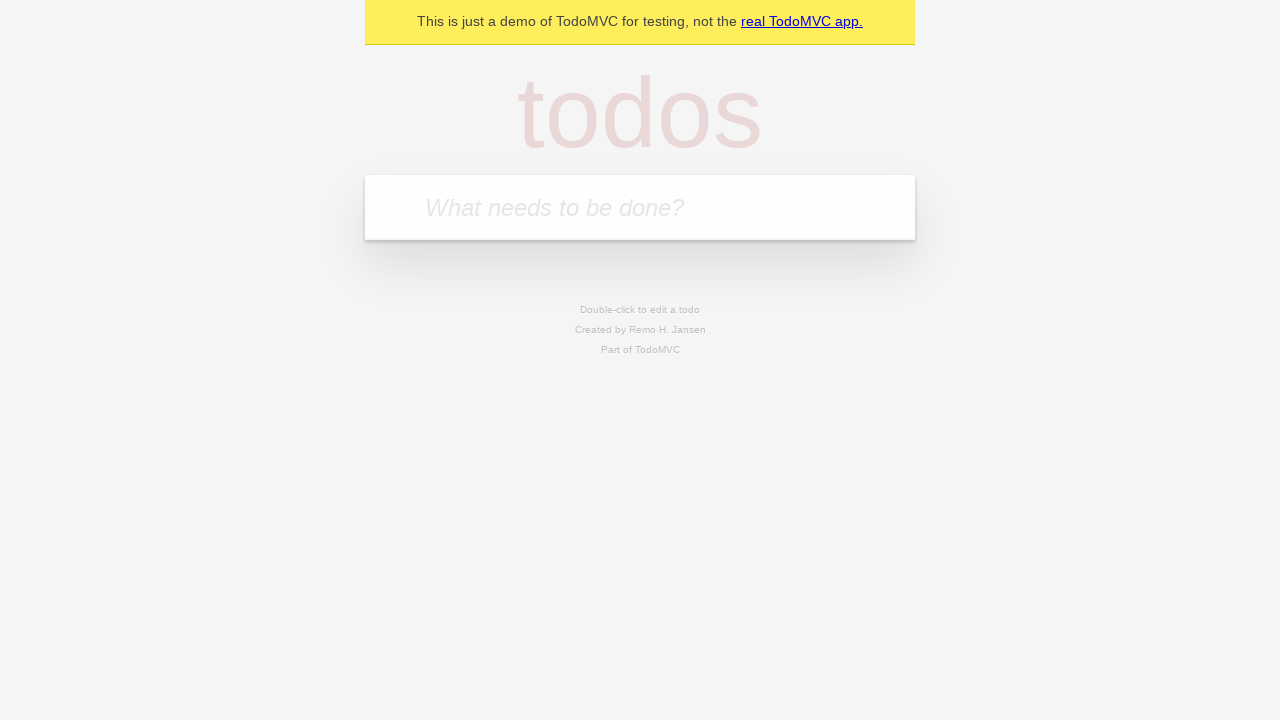

Located the 'What needs to be done?' input field
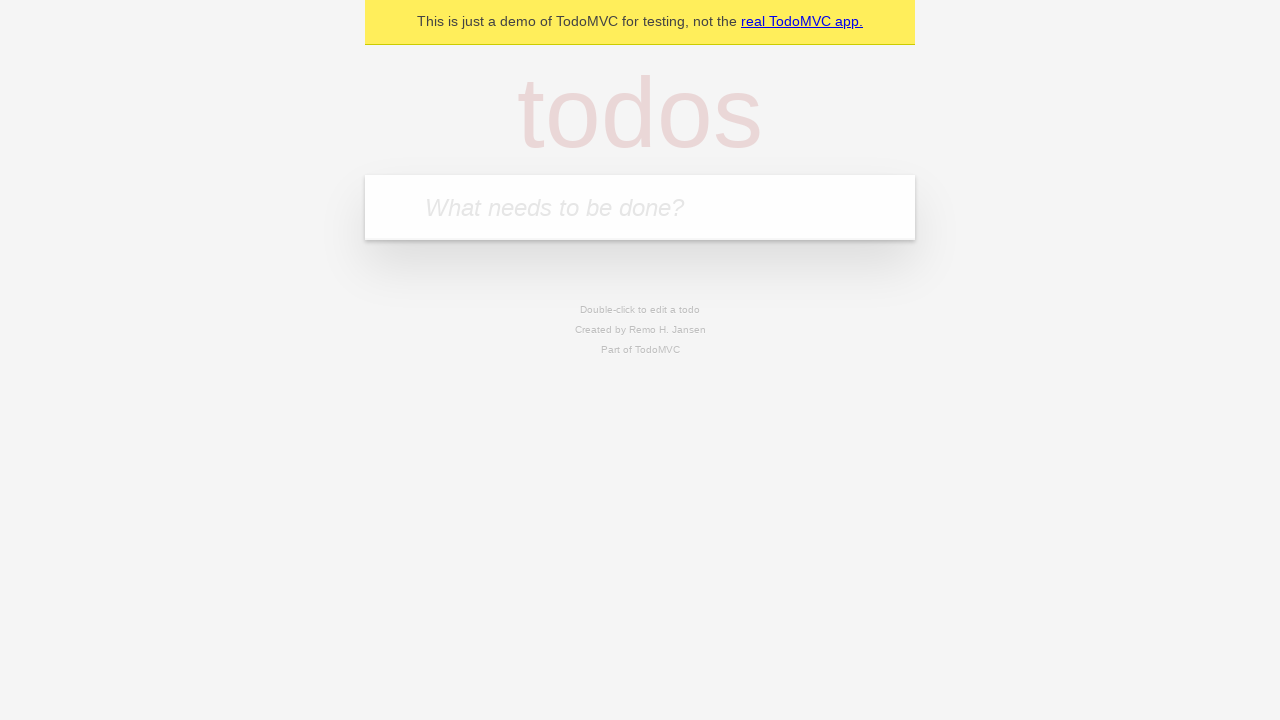

Filled todo input with 'buy some cheese' on internal:attr=[placeholder="What needs to be done?"i]
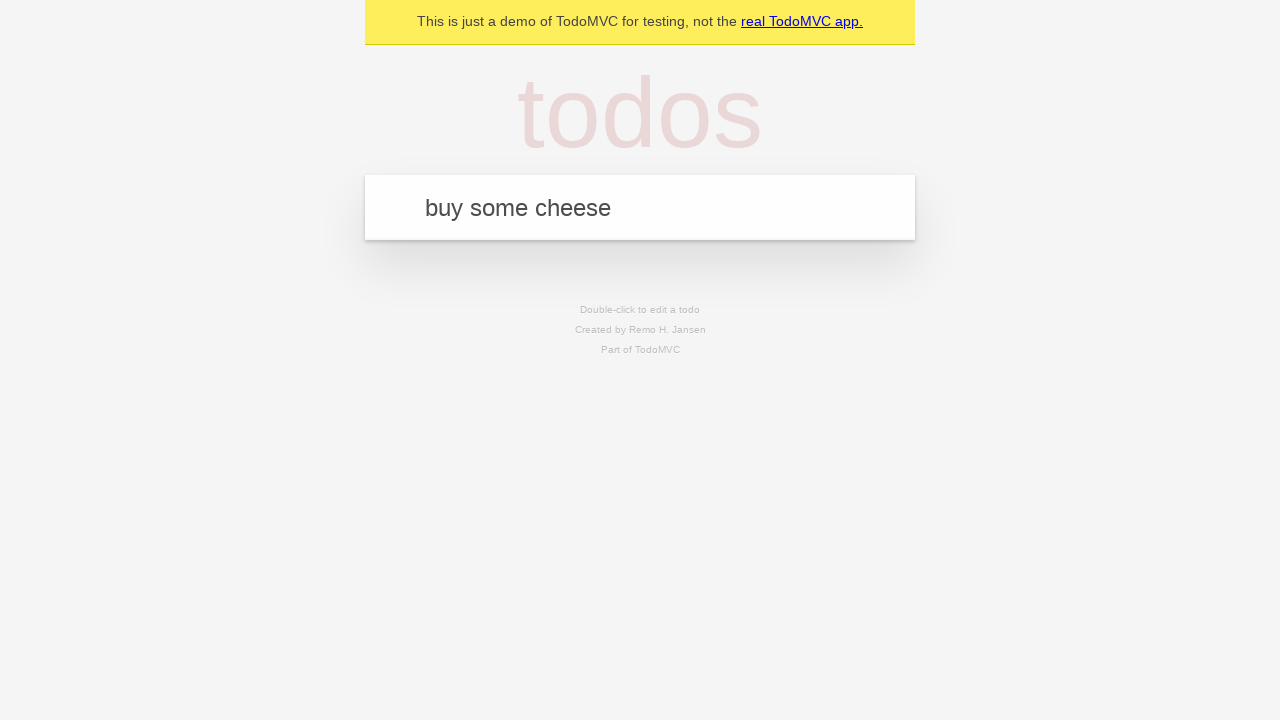

Pressed Enter to create todo item 'buy some cheese' on internal:attr=[placeholder="What needs to be done?"i]
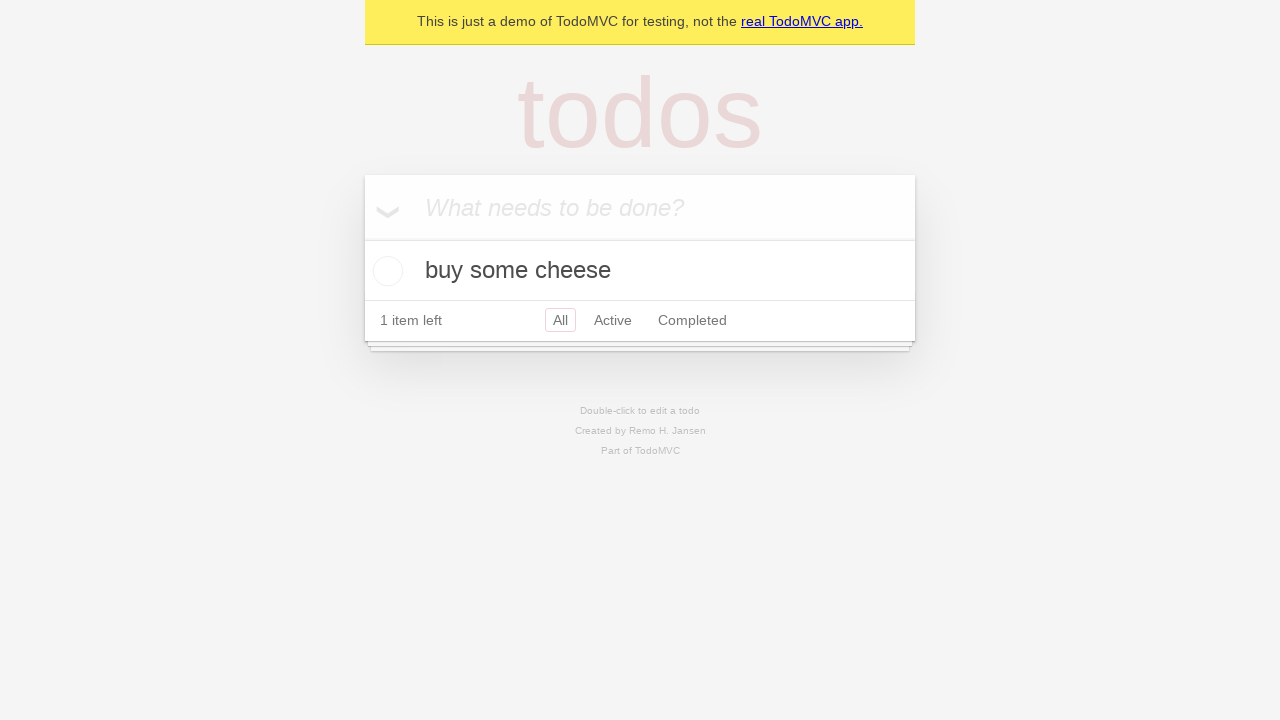

Filled todo input with 'feed the cat' on internal:attr=[placeholder="What needs to be done?"i]
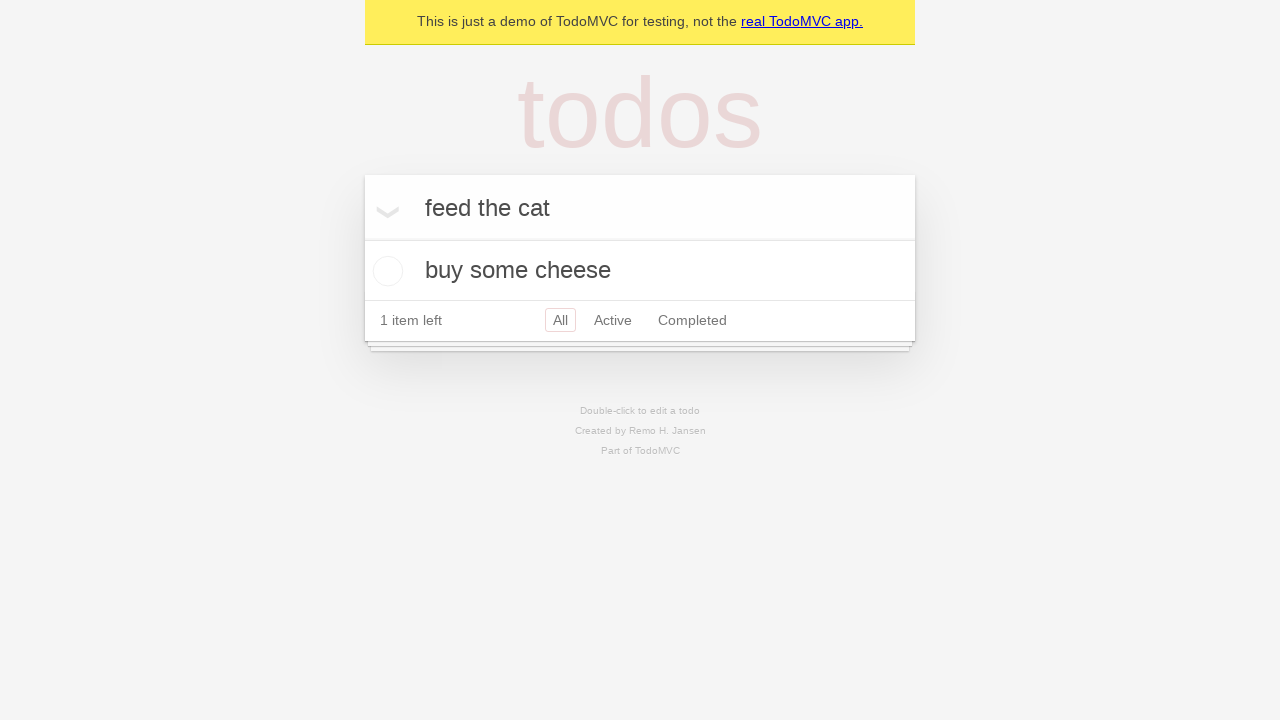

Pressed Enter to create todo item 'feed the cat' on internal:attr=[placeholder="What needs to be done?"i]
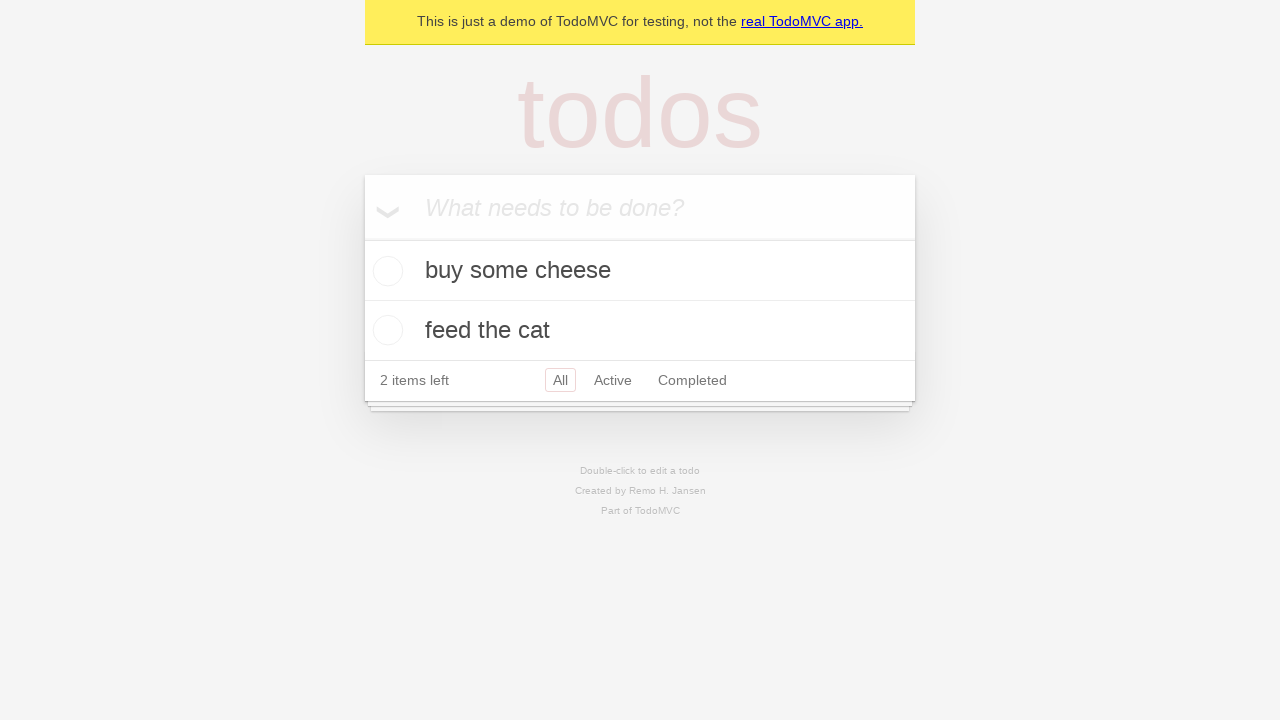

Located the first todo item
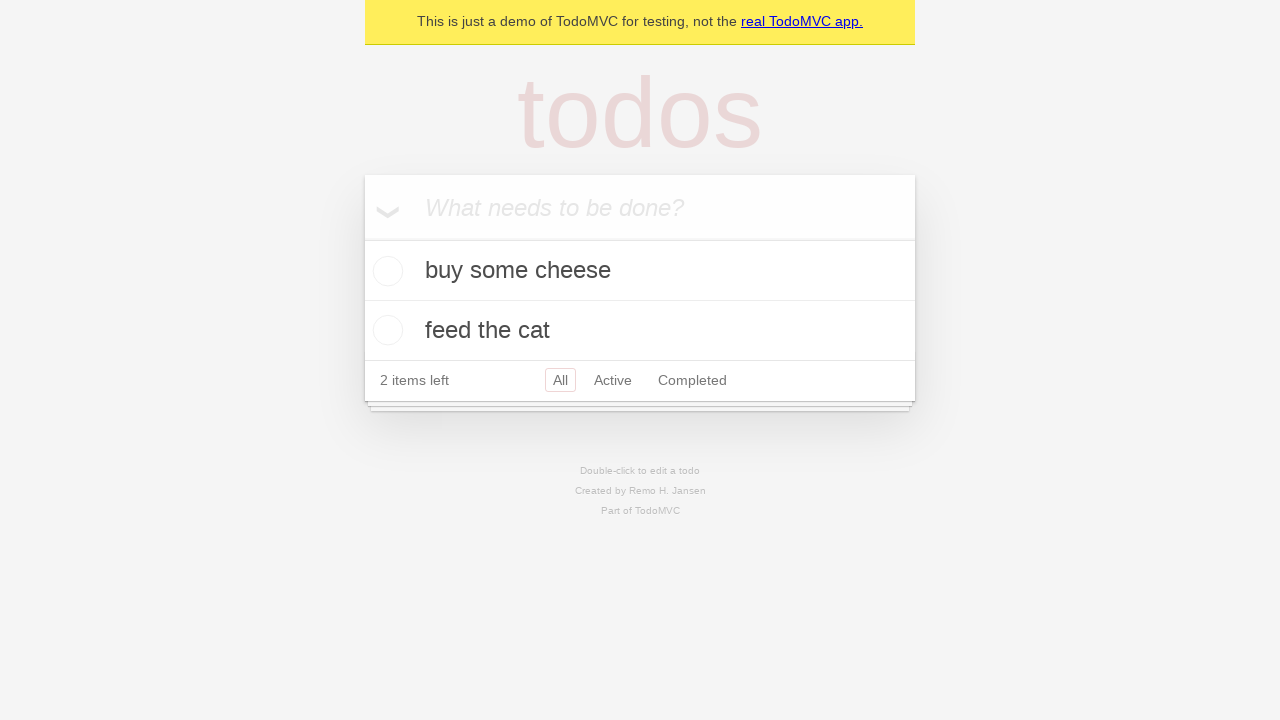

Located the checkbox for the first todo item
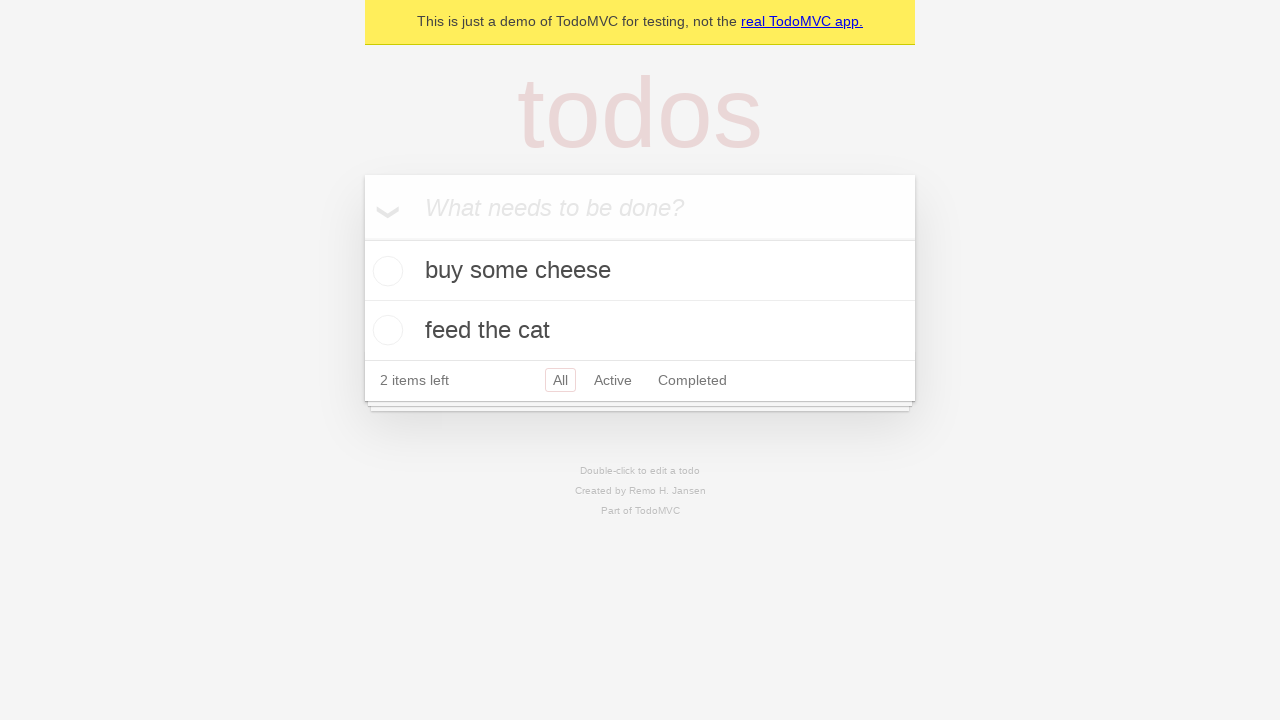

Checked the first todo item as complete at (385, 271) on internal:testid=[data-testid="todo-item"s] >> nth=0 >> internal:role=checkbox
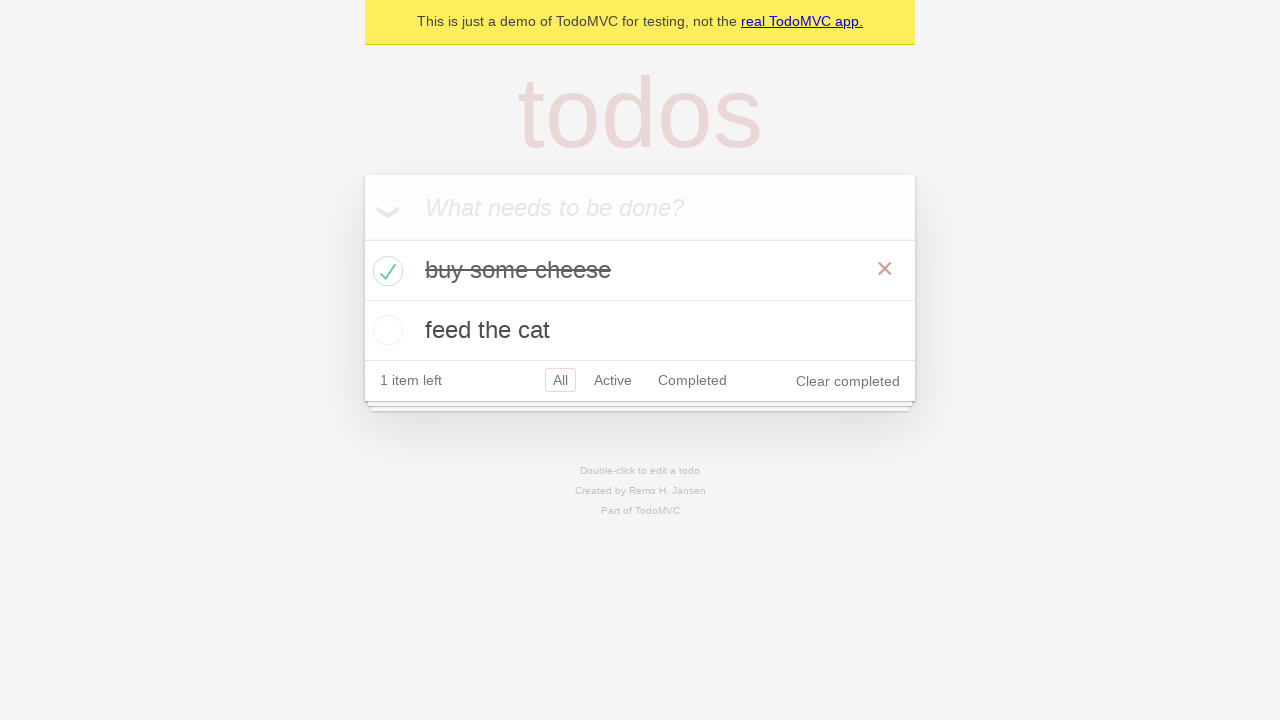

Unchecked the first todo item to mark it as incomplete at (385, 271) on internal:testid=[data-testid="todo-item"s] >> nth=0 >> internal:role=checkbox
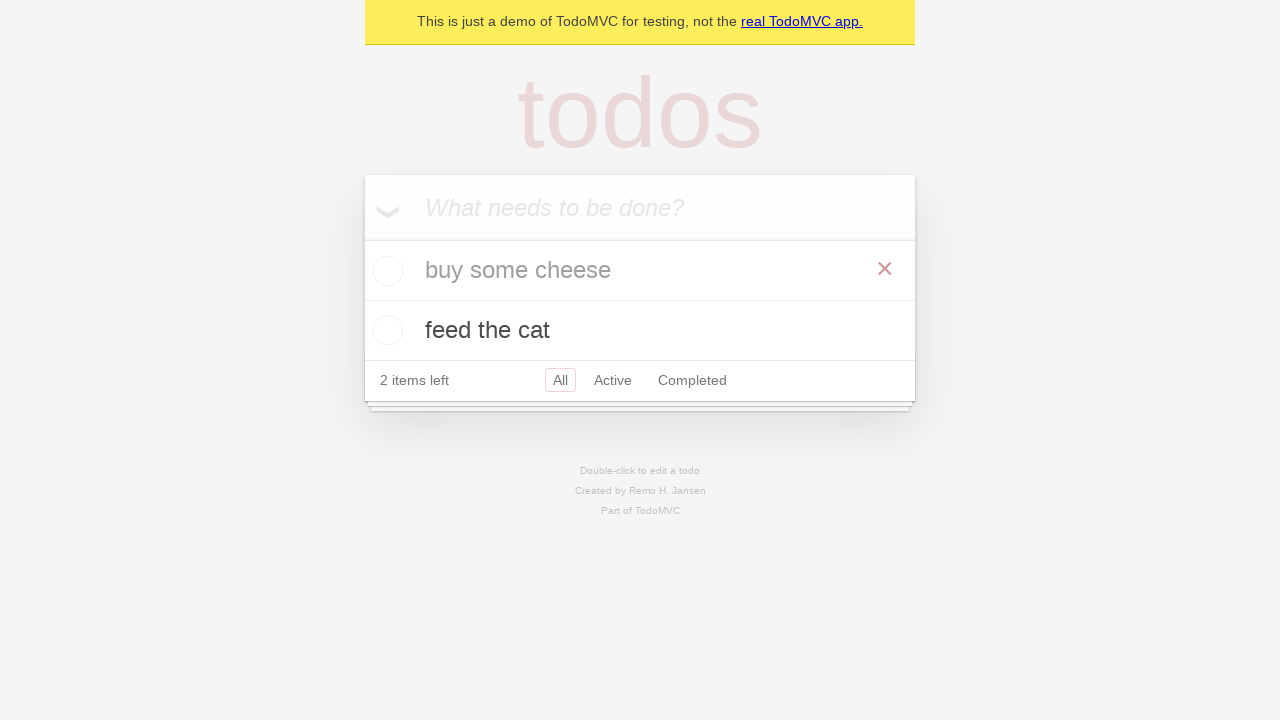

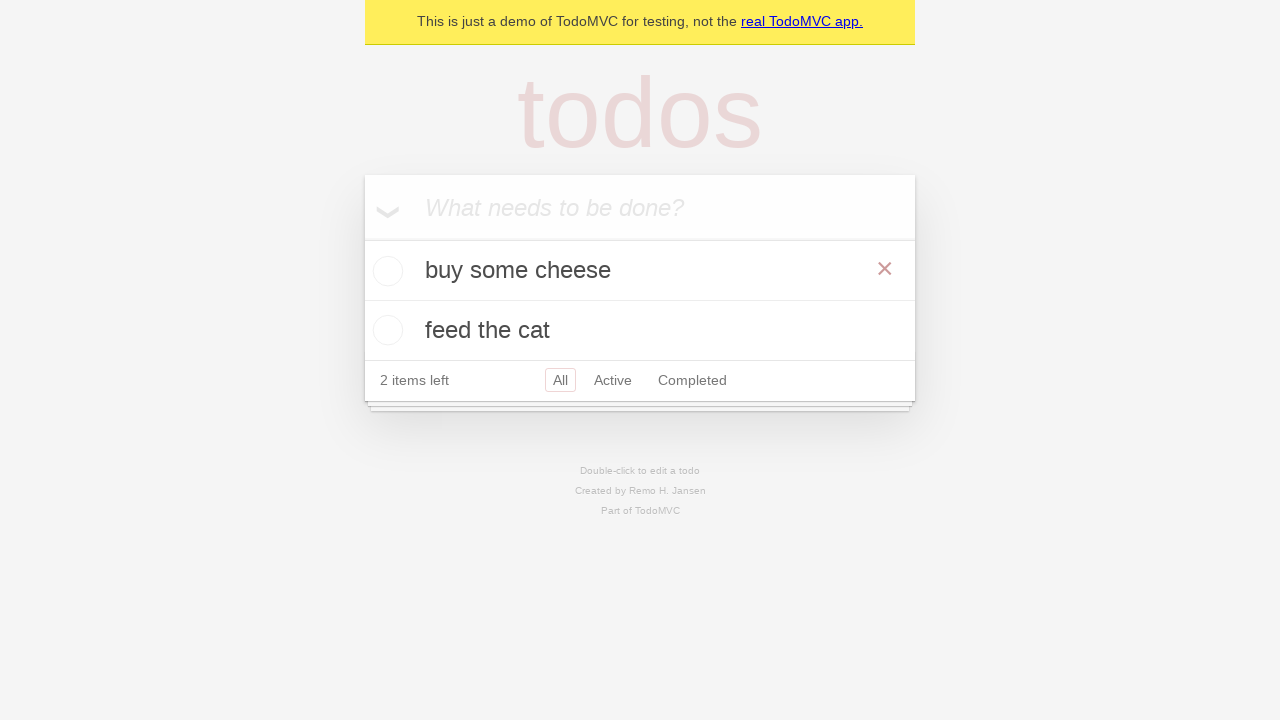